Navigates to the Selenium website and performs scrolling actions to demonstrate page scrolling functionality

Starting URL: https://www.selenium.dev/

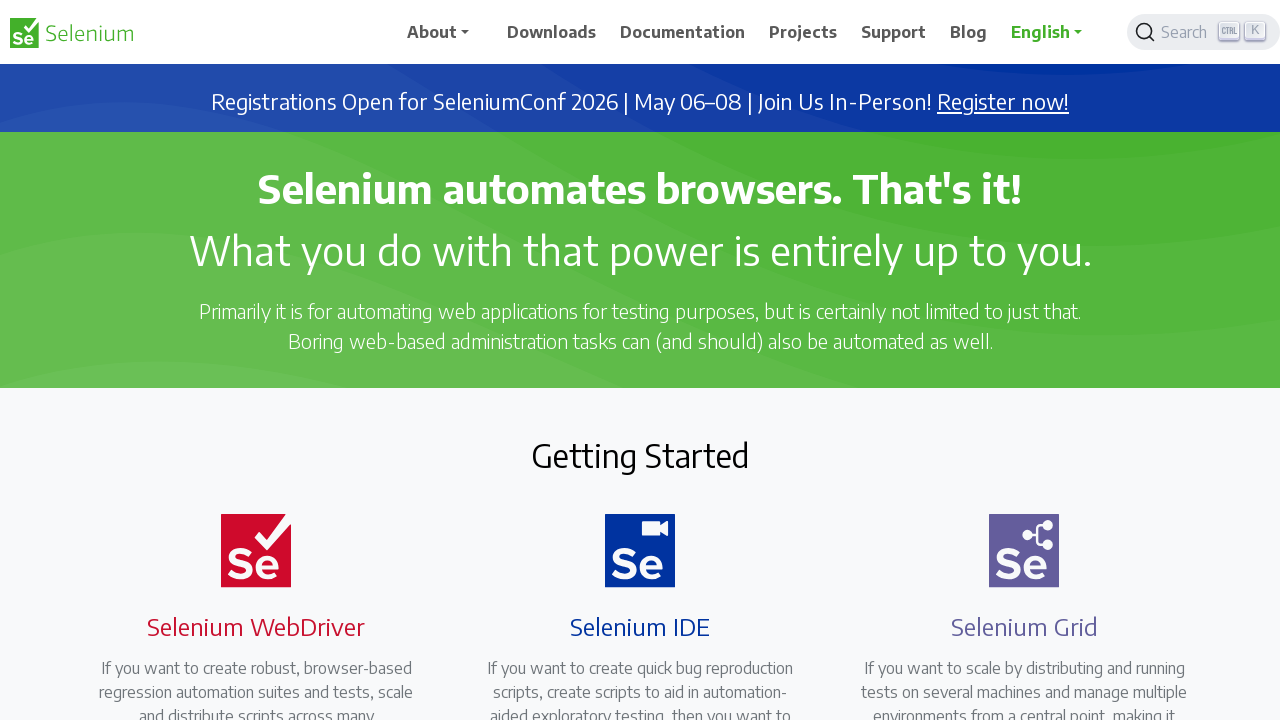

Scrolled down by 500 pixels
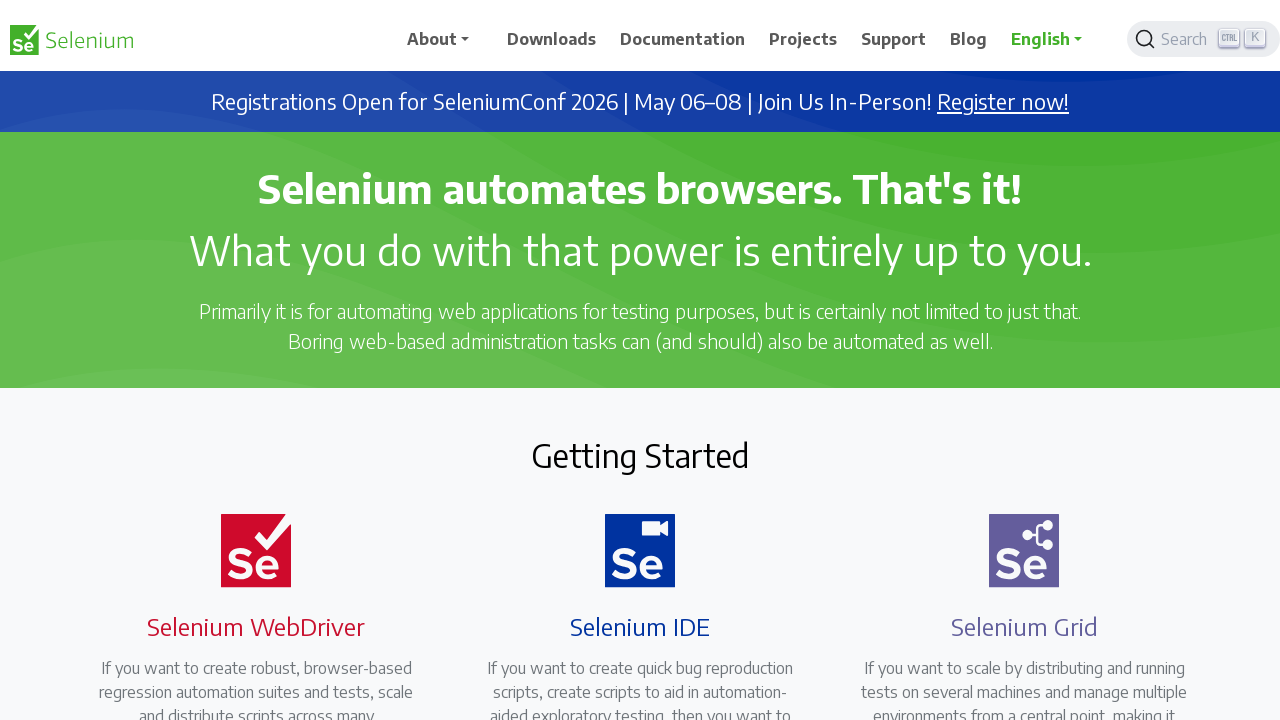

Waited for 2 seconds
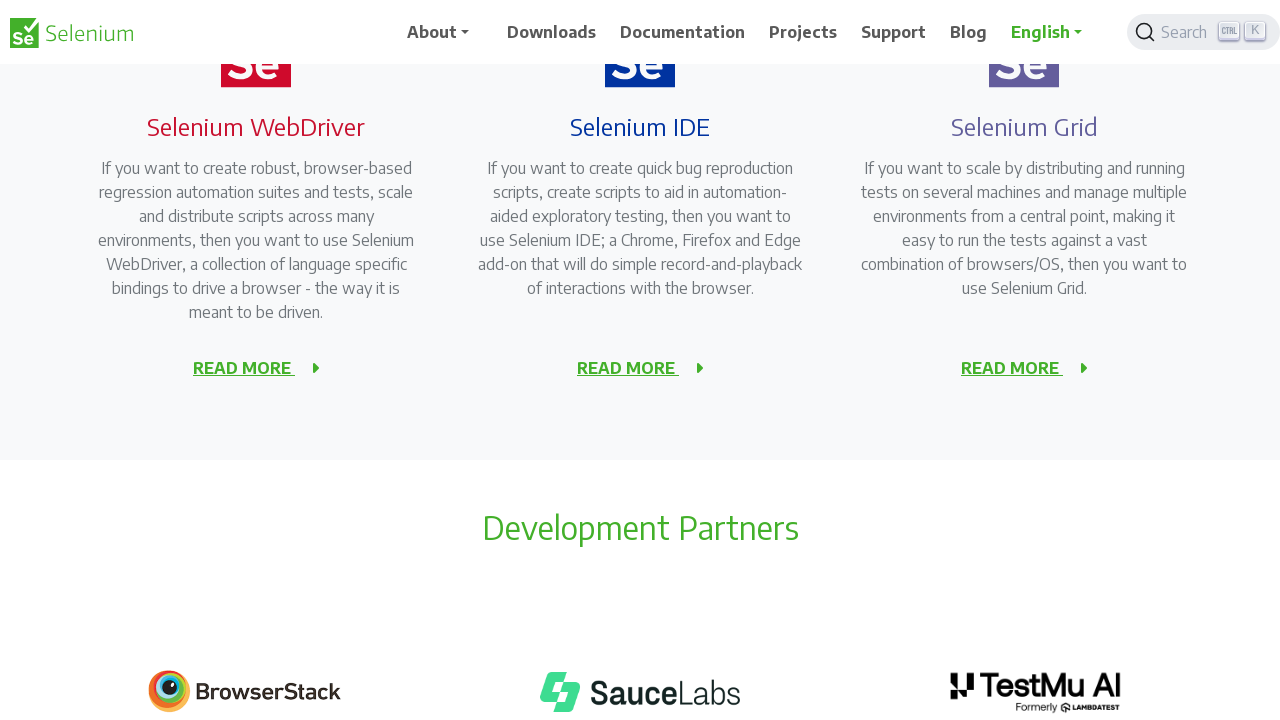

Scrolled up by 300 pixels
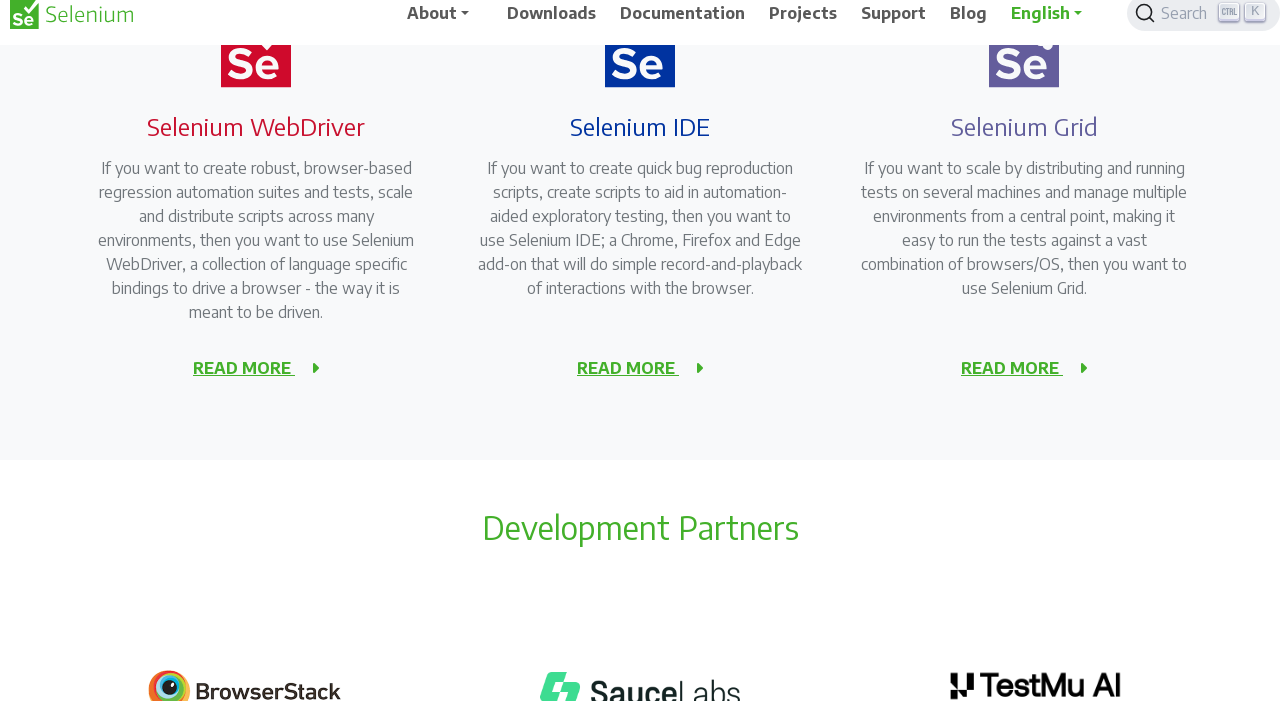

Waited for 2 seconds
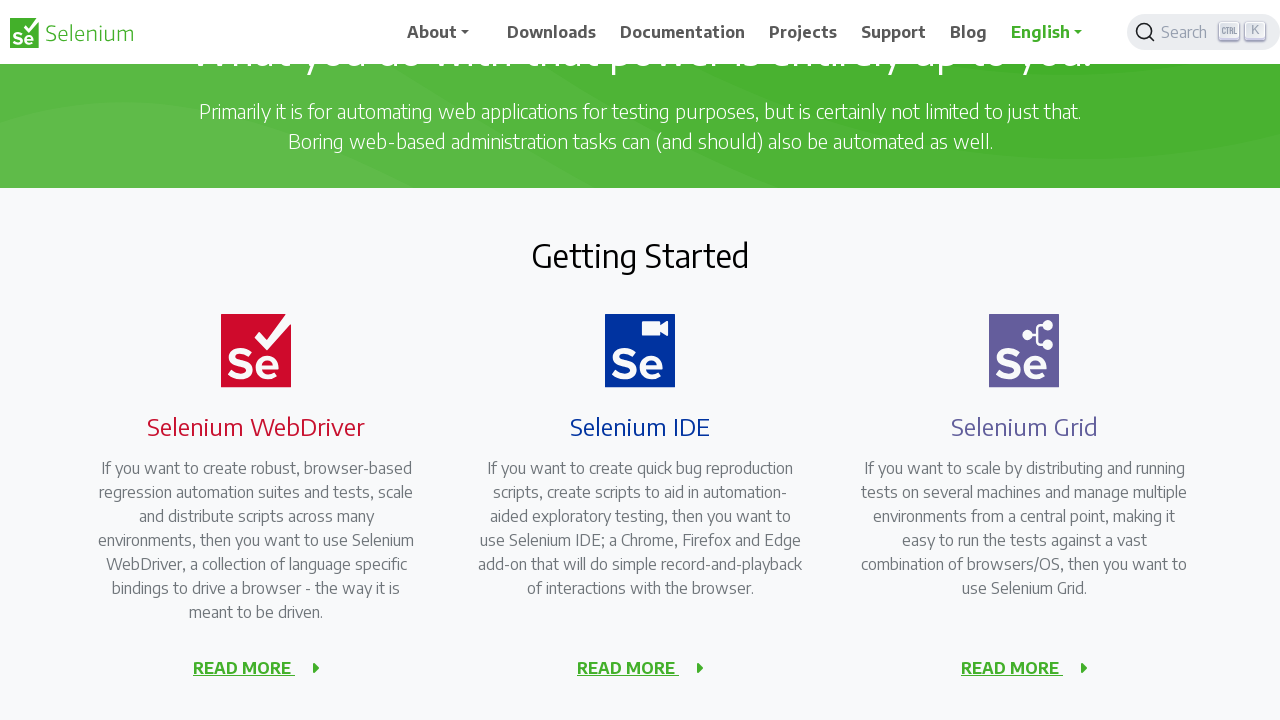

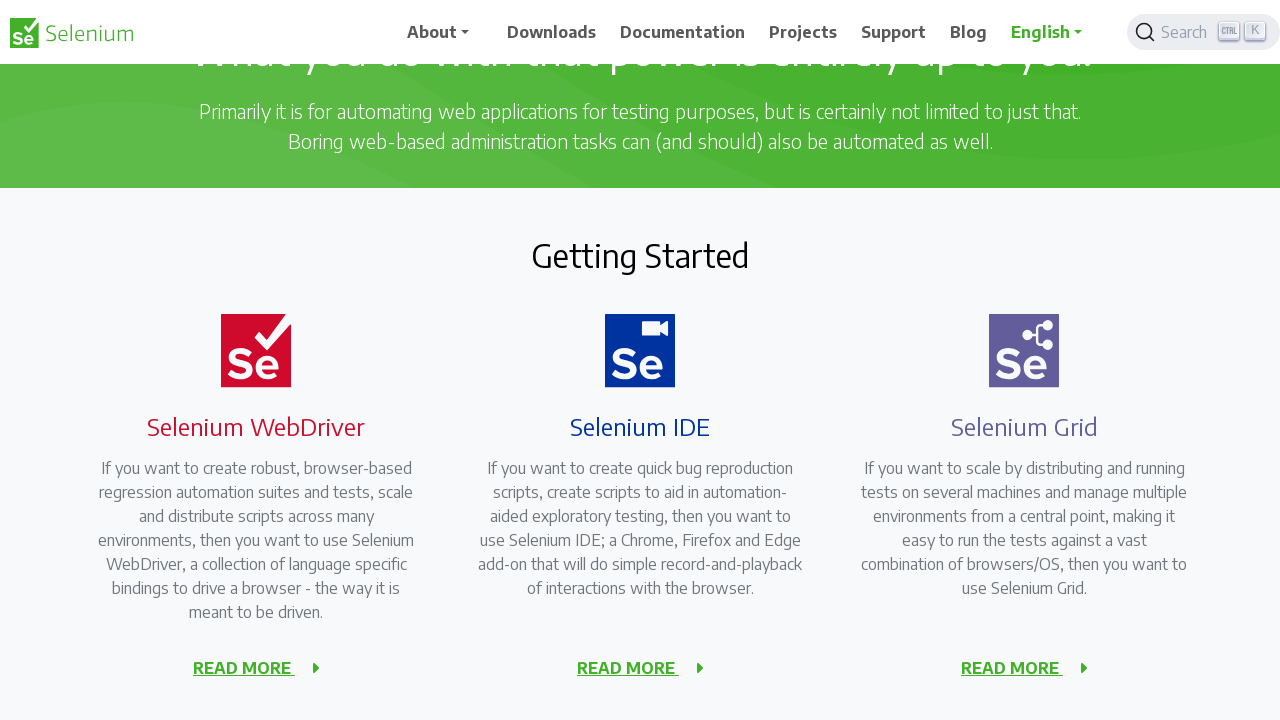